Tests navigation functionality with dynamic loading - clicks through pages, waits for content, and navigates back

Starting URL: https://the-internet.herokuapp.com/

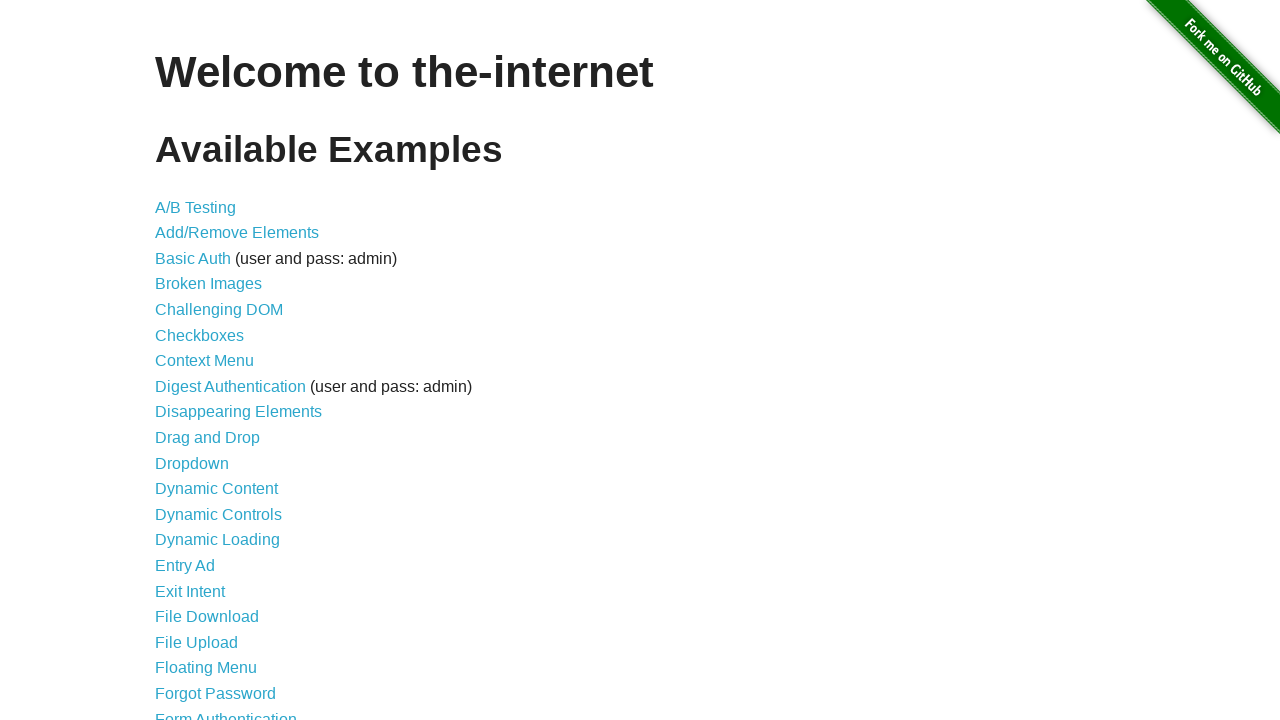

Navigated to the-internet.herokuapp.com home page
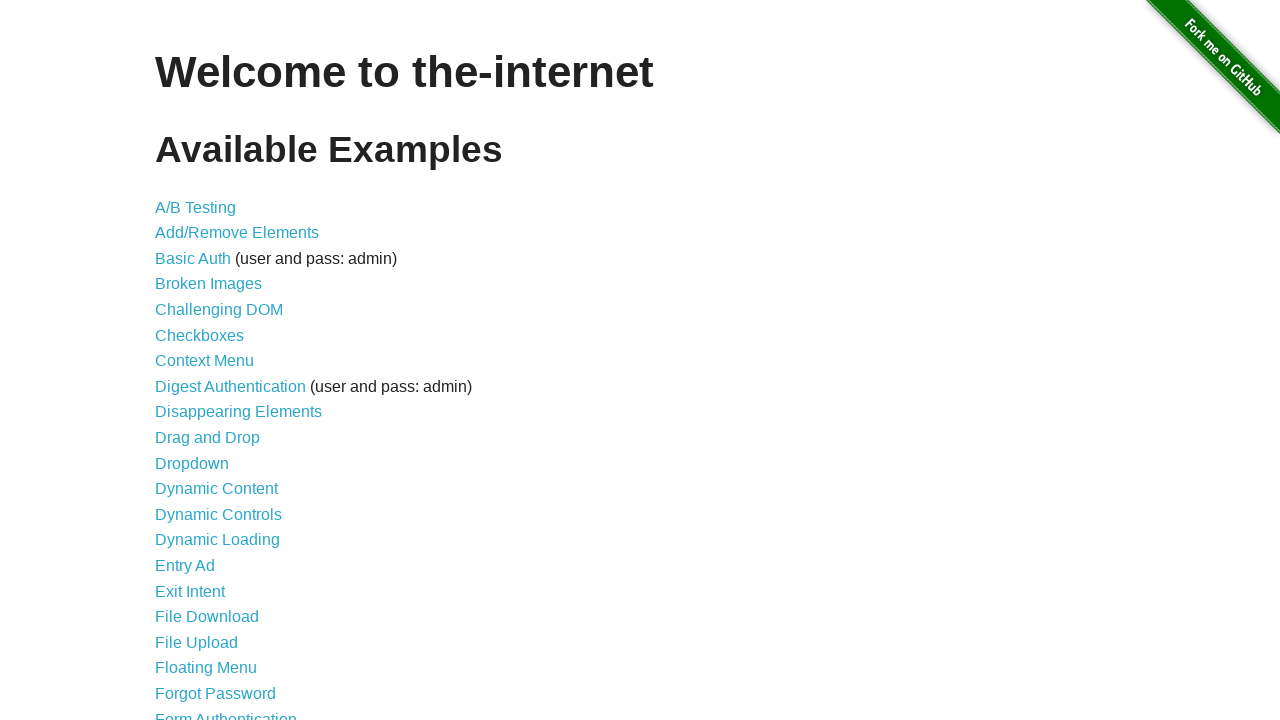

Clicked on Dynamic Loading link at (218, 540) on text=Dynamic Loading
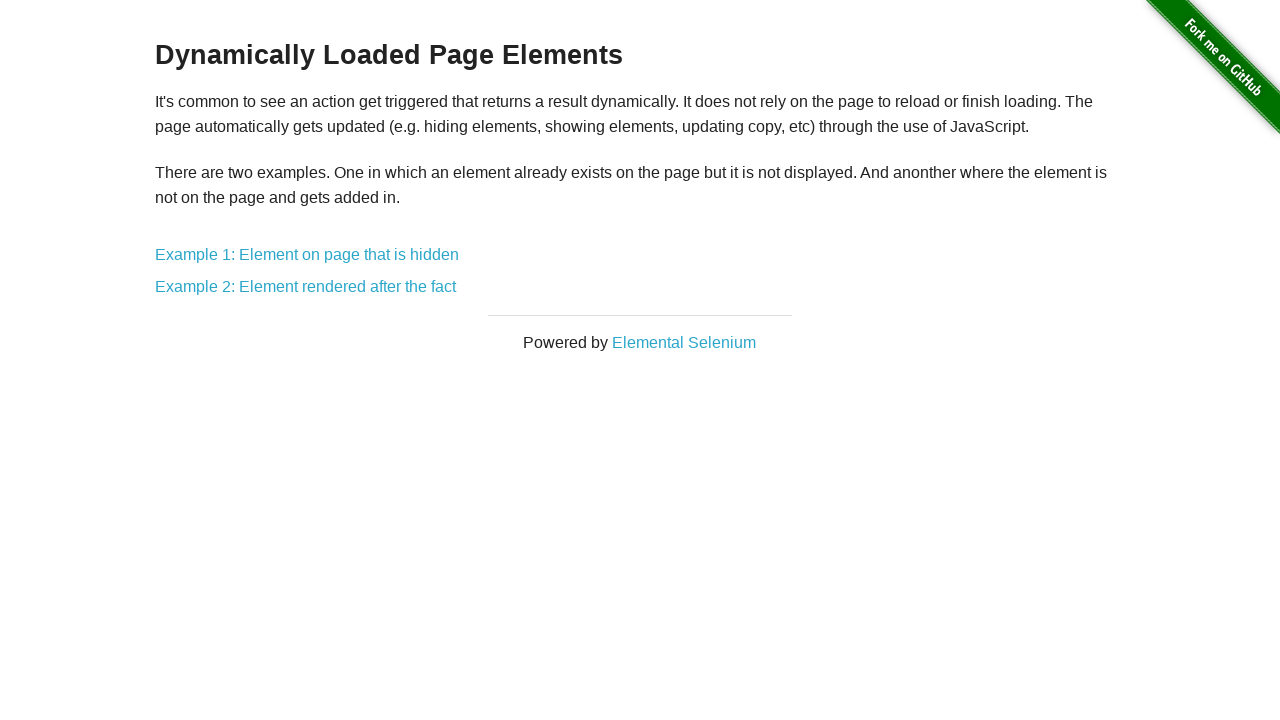

Clicked on Example 1: Element on page that is hidden at (307, 255) on text=Example 1: Element on page that is hidden
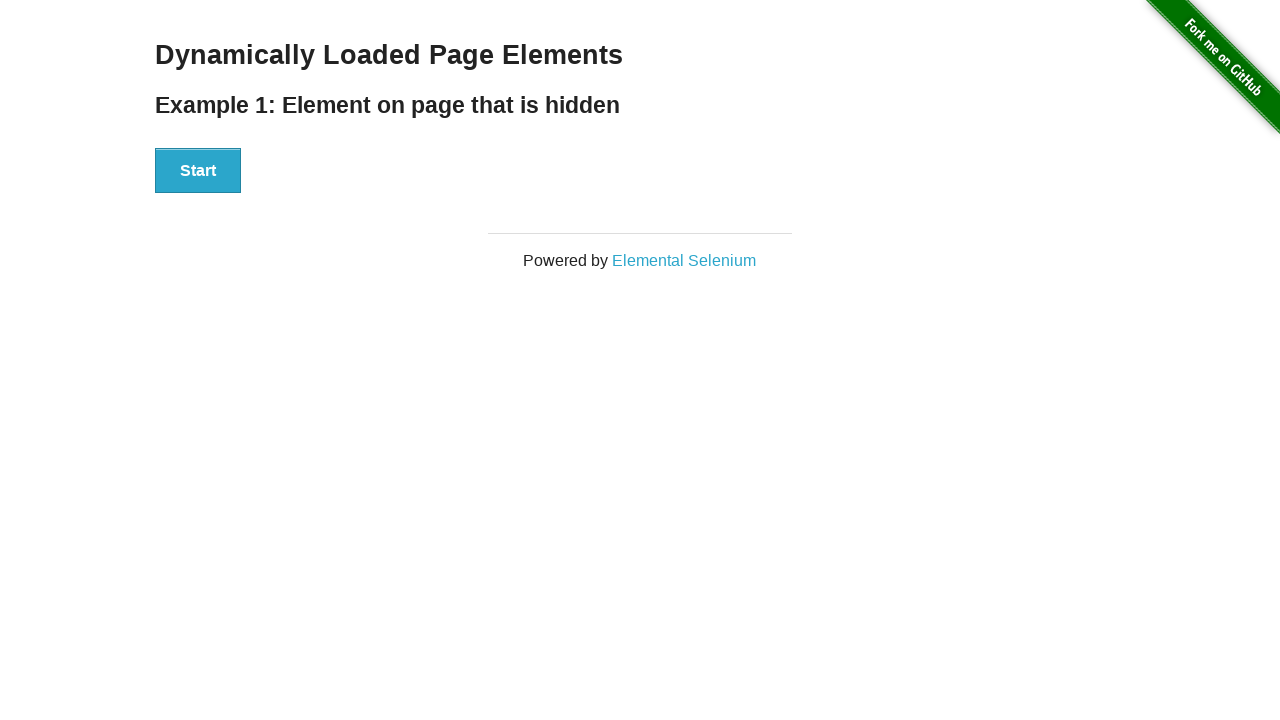

Clicked Start button to initiate dynamic loading at (198, 171) on xpath=//button[text()='Start']
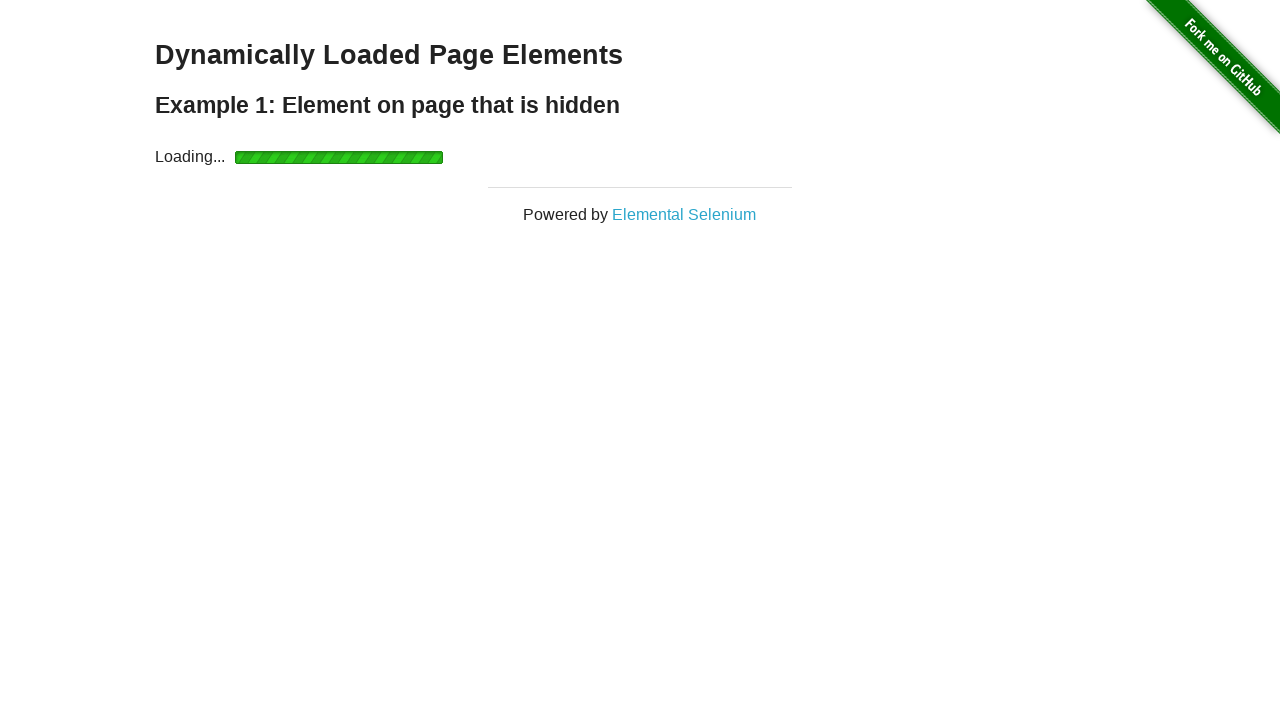

Dynamic content loaded - Hello World text appeared
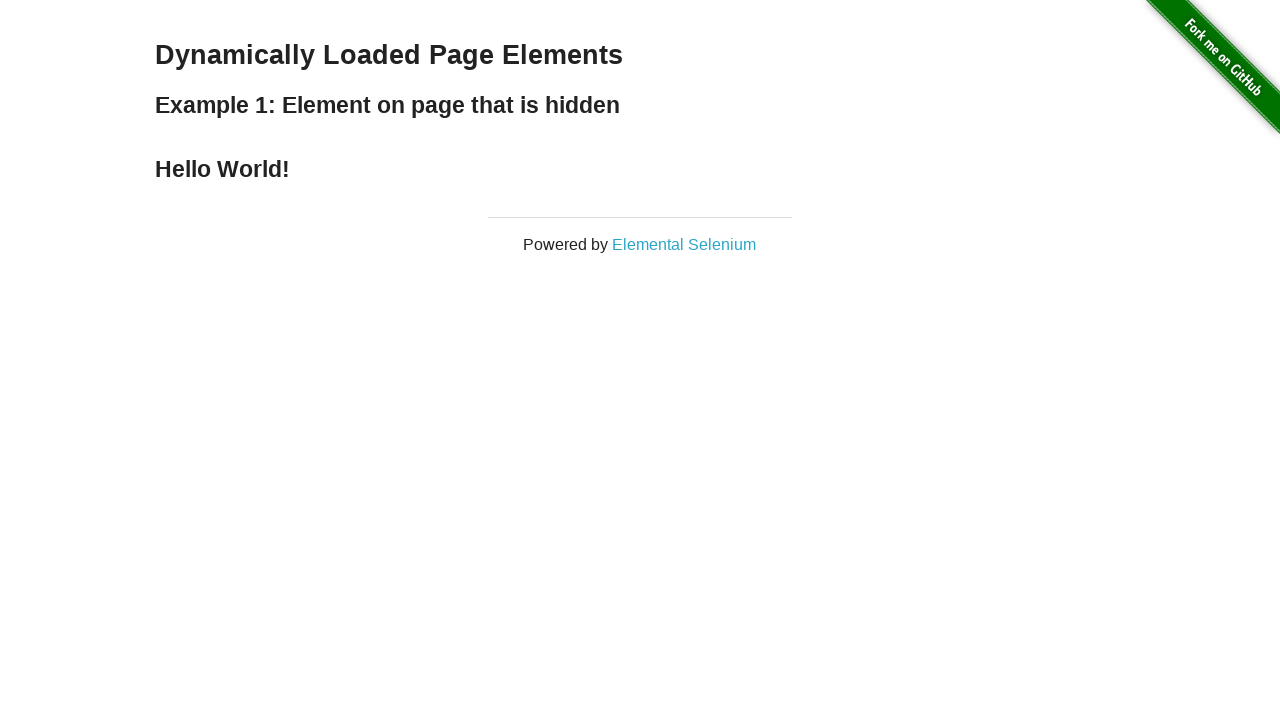

Navigated back to Example 1 page
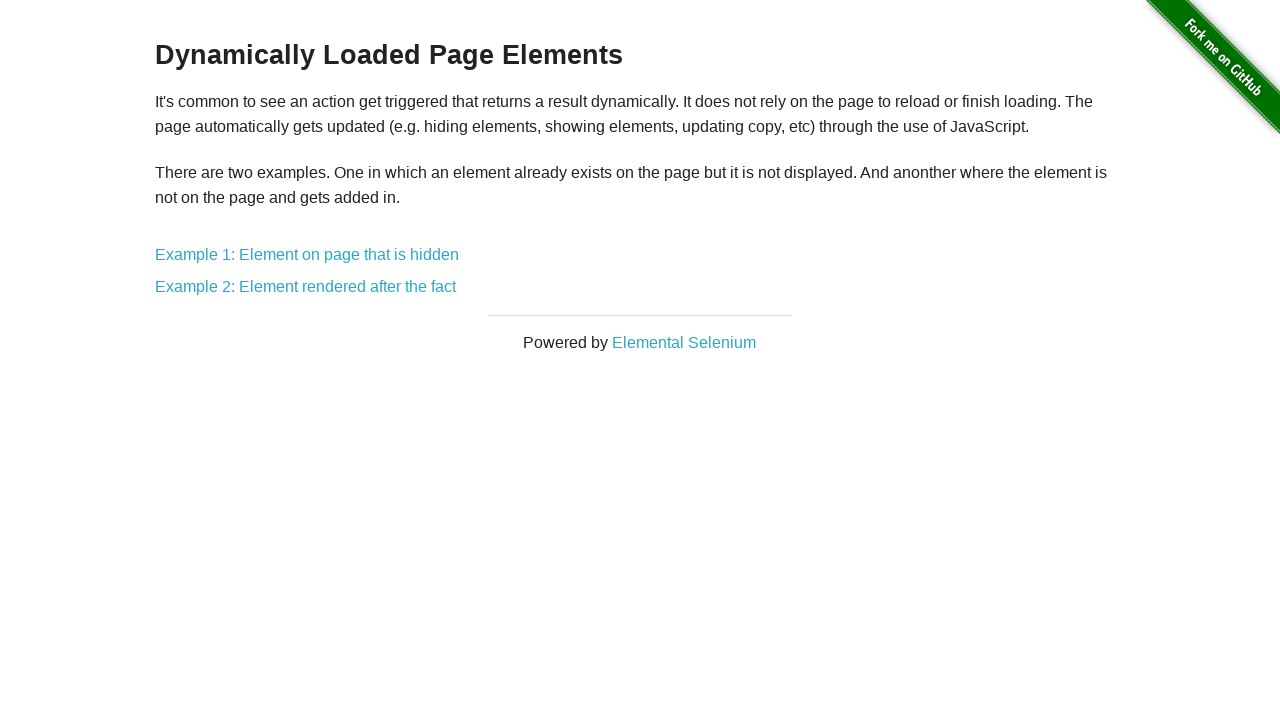

Navigated back to Dynamic Loading page
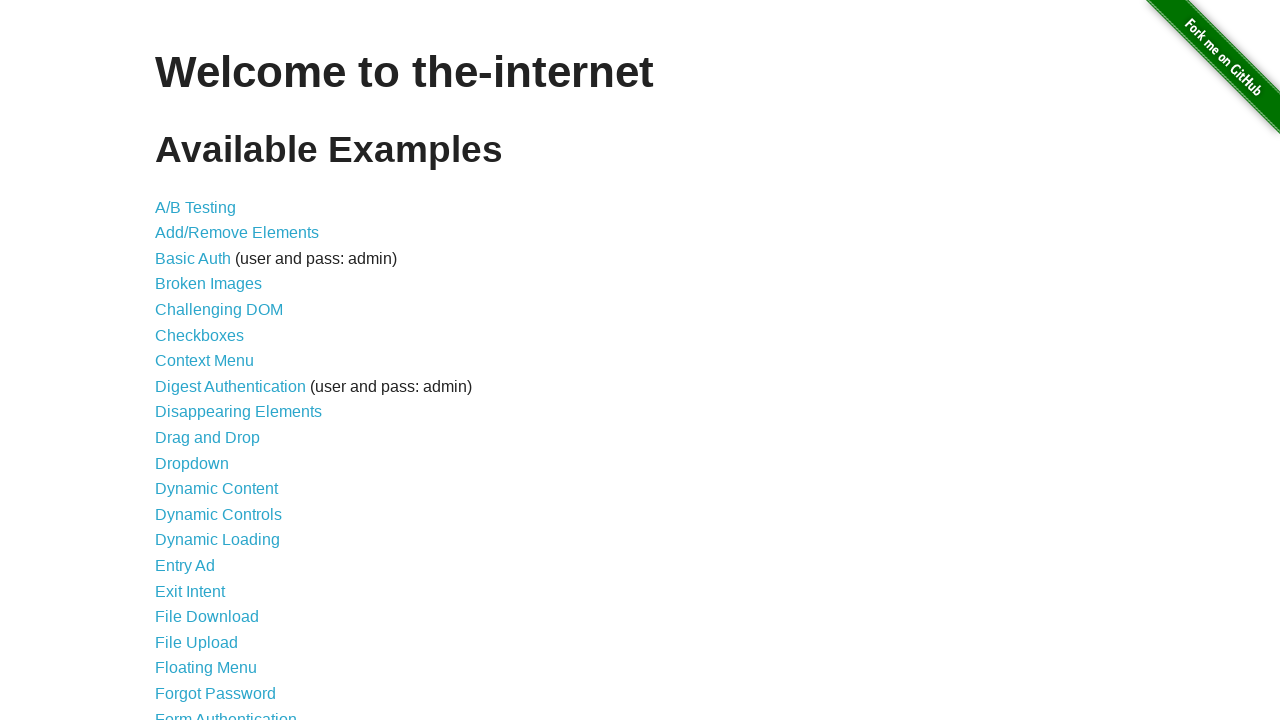

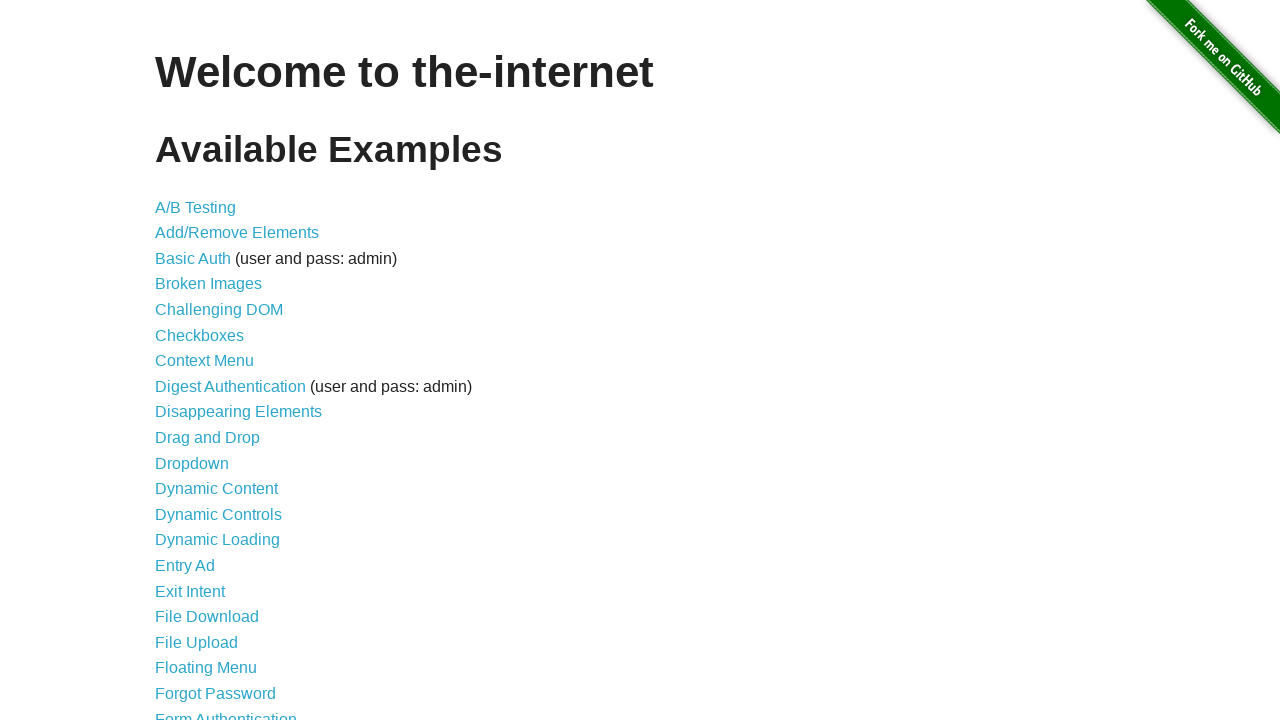